Tests an e-commerce shopping flow by searching for products containing "ber", adding all matching products to cart, proceeding to checkout, applying a promo code, and verifying the promo is applied.

Starting URL: https://rahulshettyacademy.com/seleniumPractise/

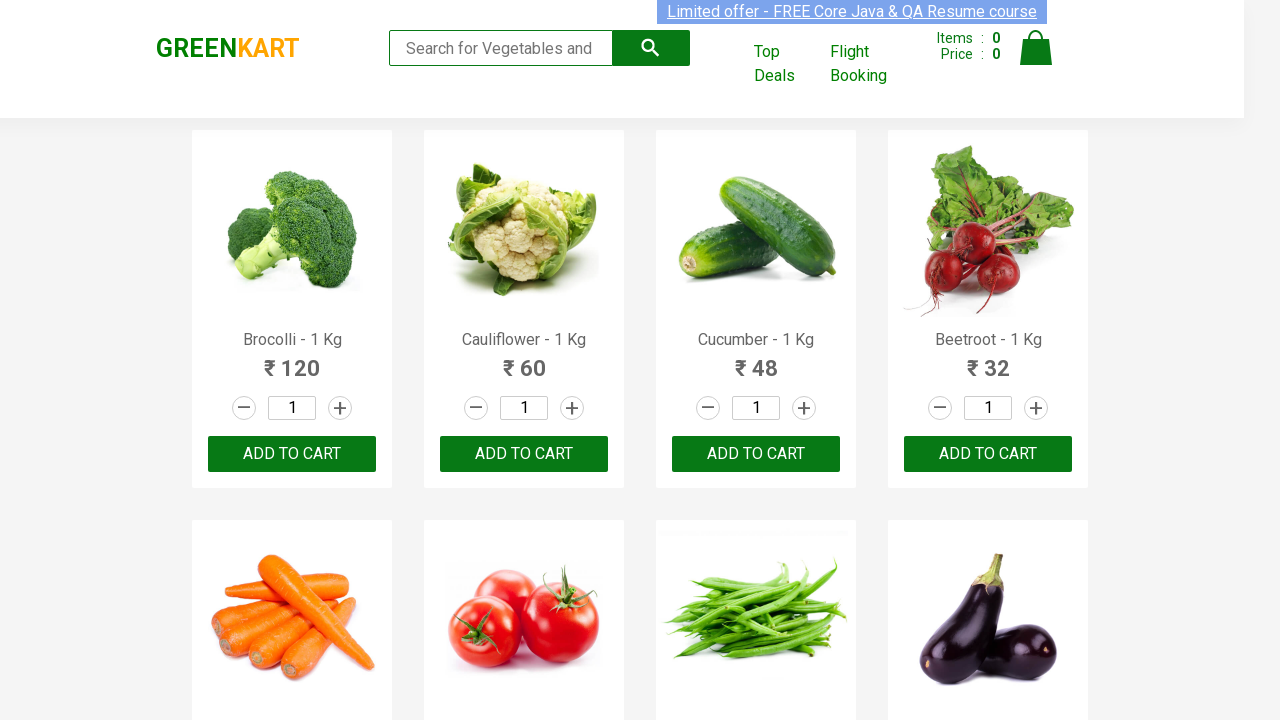

Filled search field with 'ber' on input.search-keyword
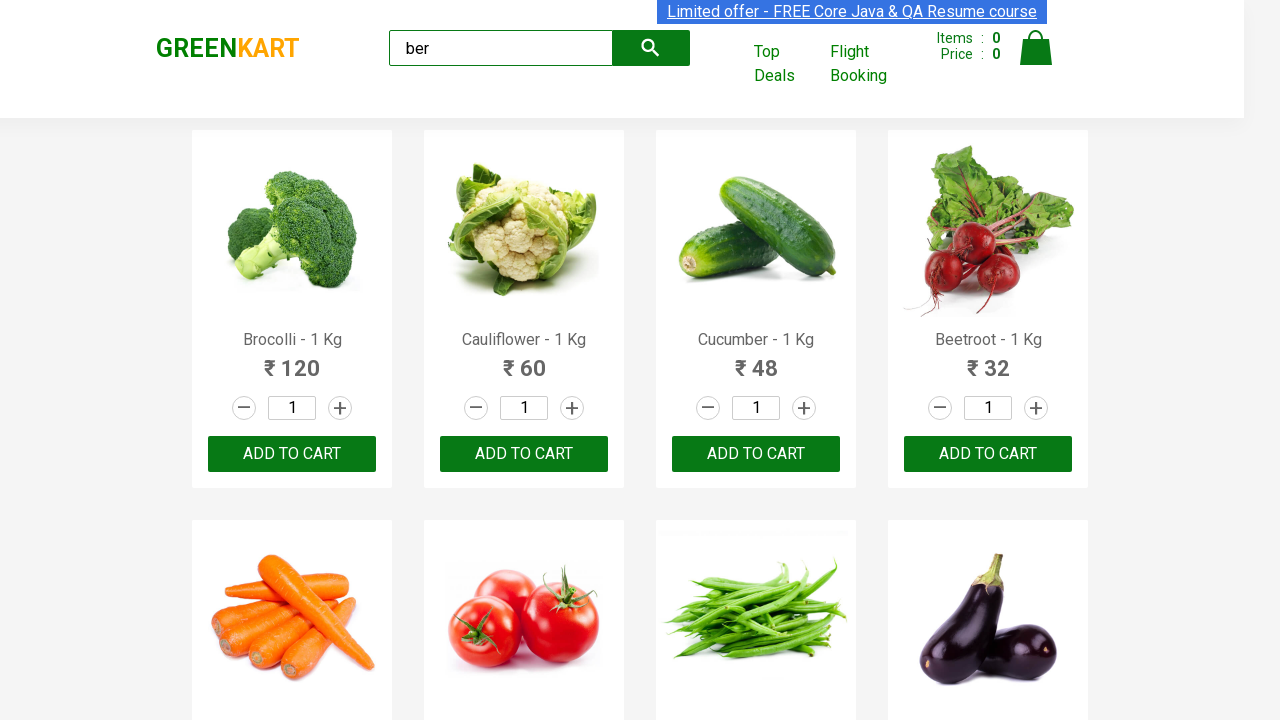

Waited 2 seconds for search results to load
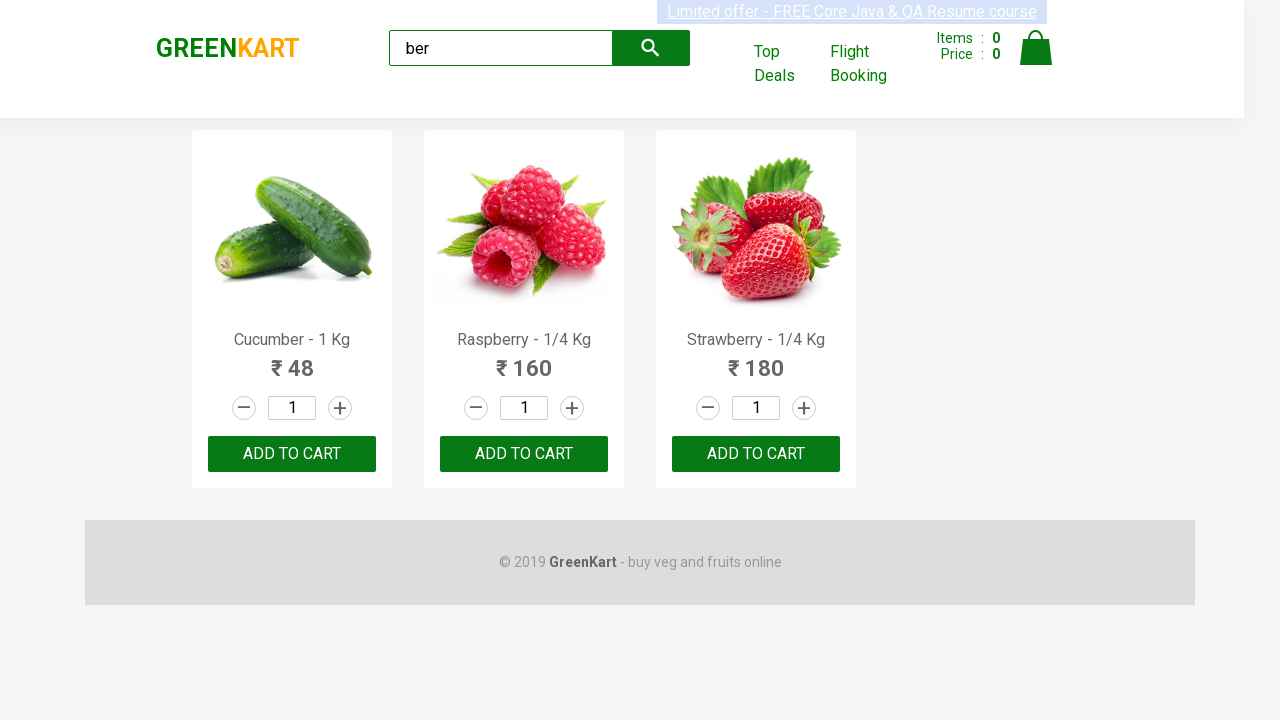

Found 3 products matching 'ber'
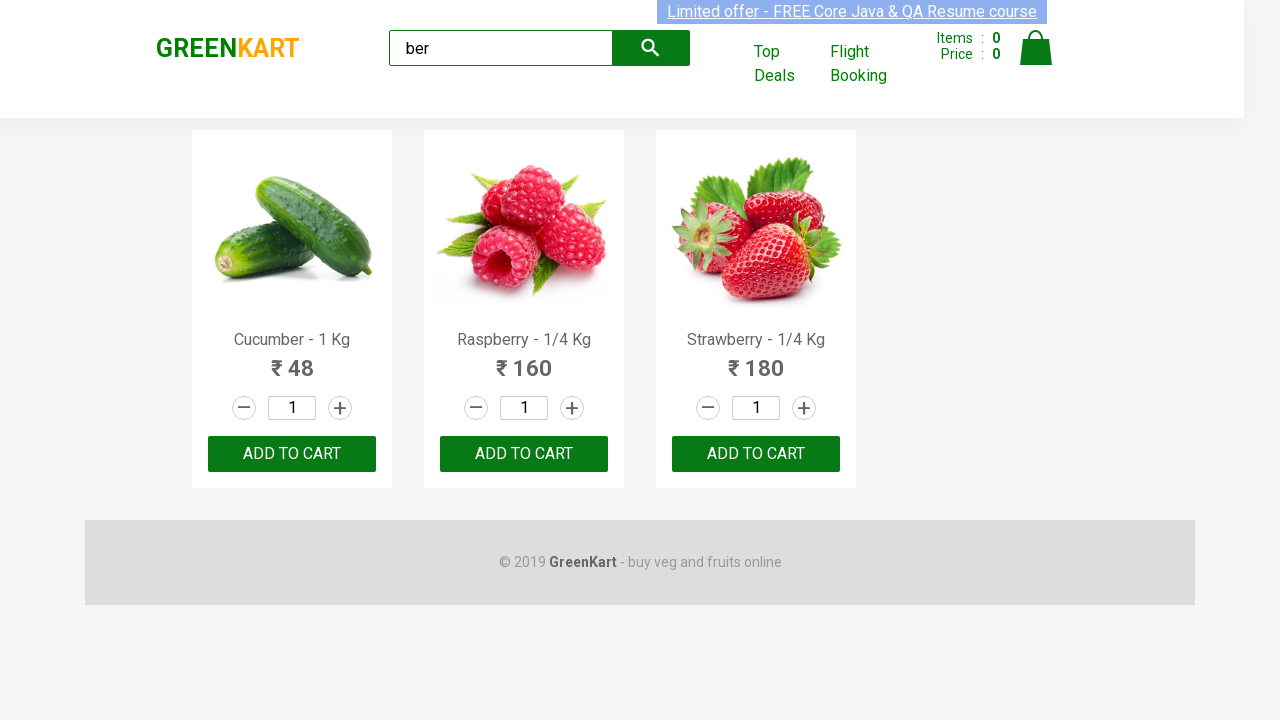

Clicked 'Add to Cart' button for a product at (292, 454) on xpath=//div[@class='product-action']/button >> nth=0
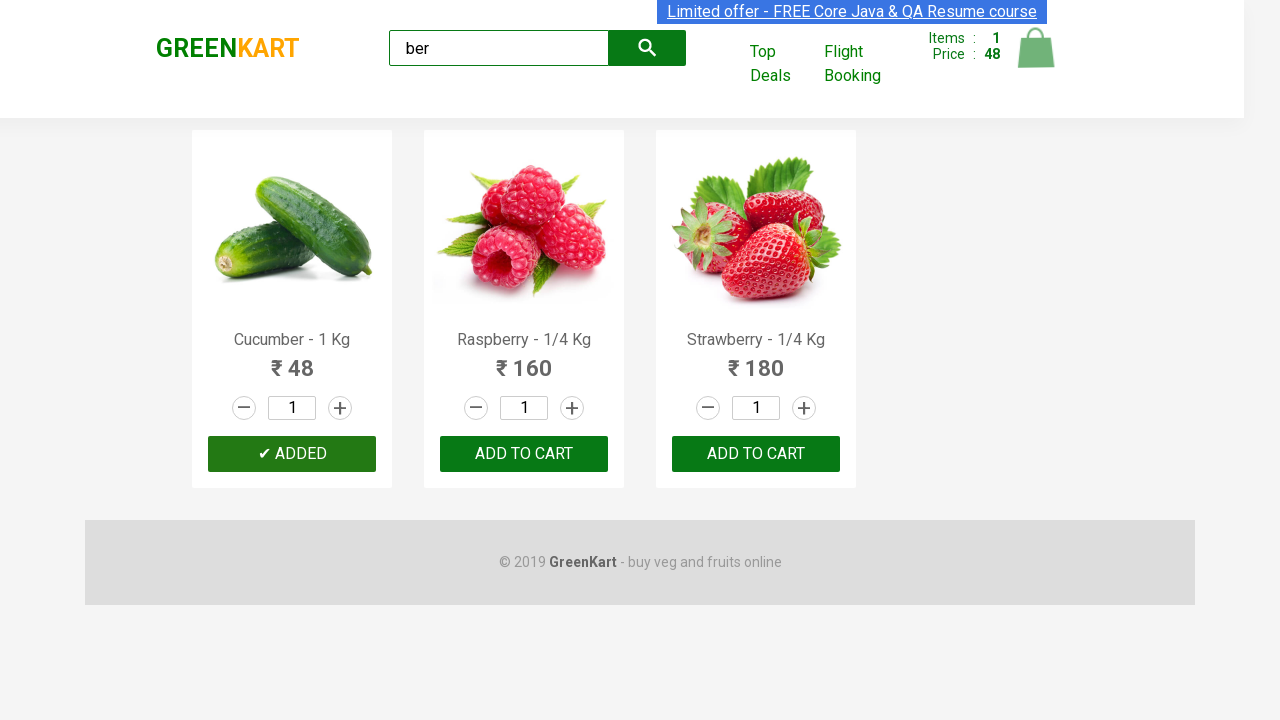

Clicked 'Add to Cart' button for a product at (524, 454) on xpath=//div[@class='product-action']/button >> nth=1
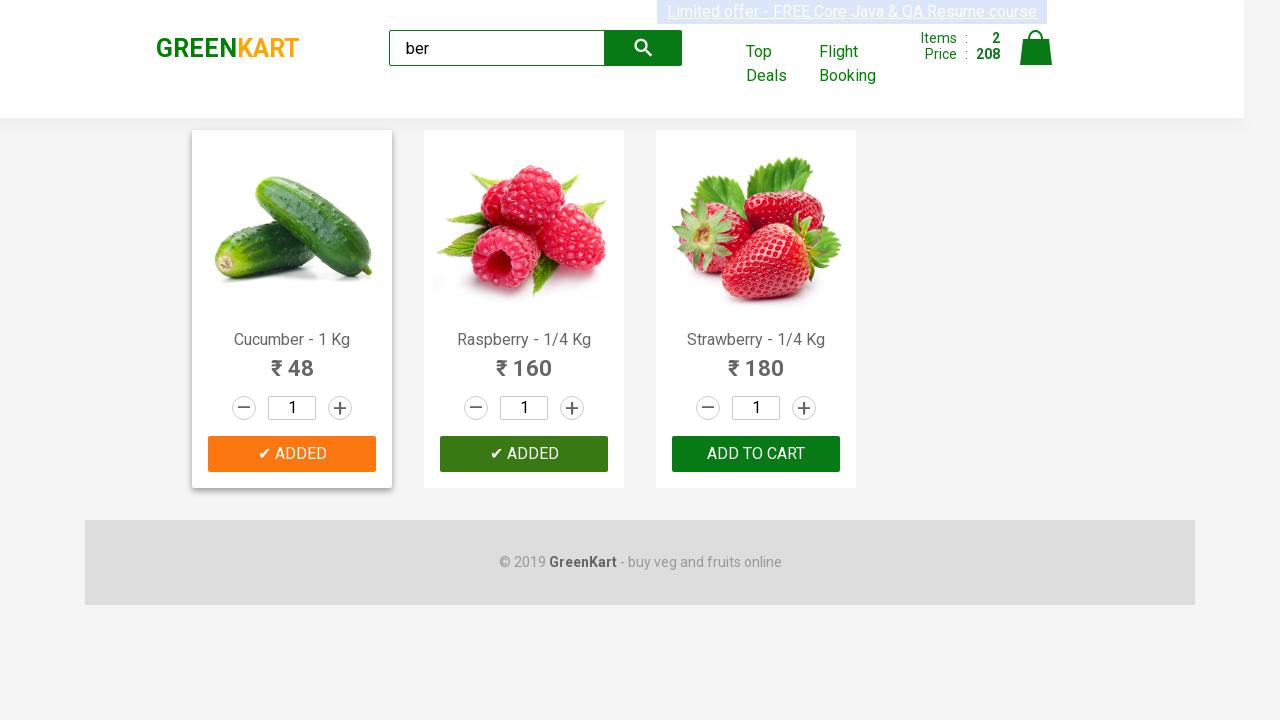

Clicked 'Add to Cart' button for a product at (756, 454) on xpath=//div[@class='product-action']/button >> nth=2
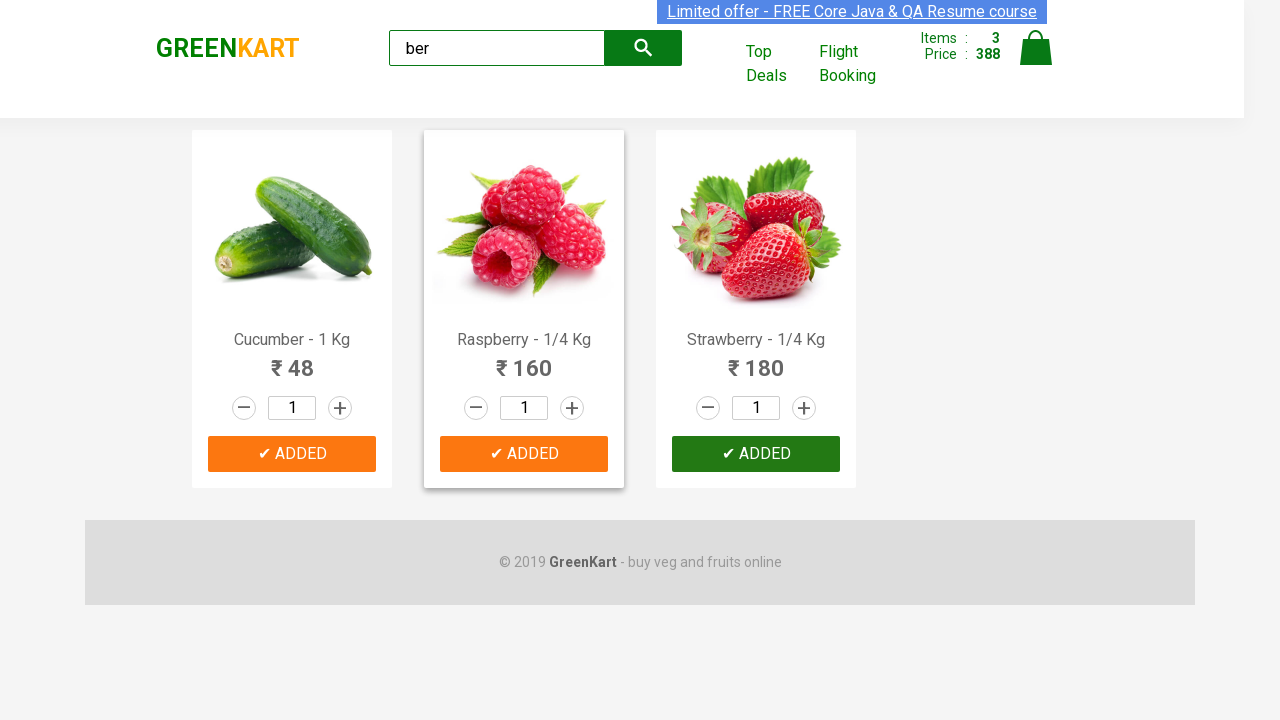

Clicked cart icon to view cart at (1036, 48) on img[alt='Cart']
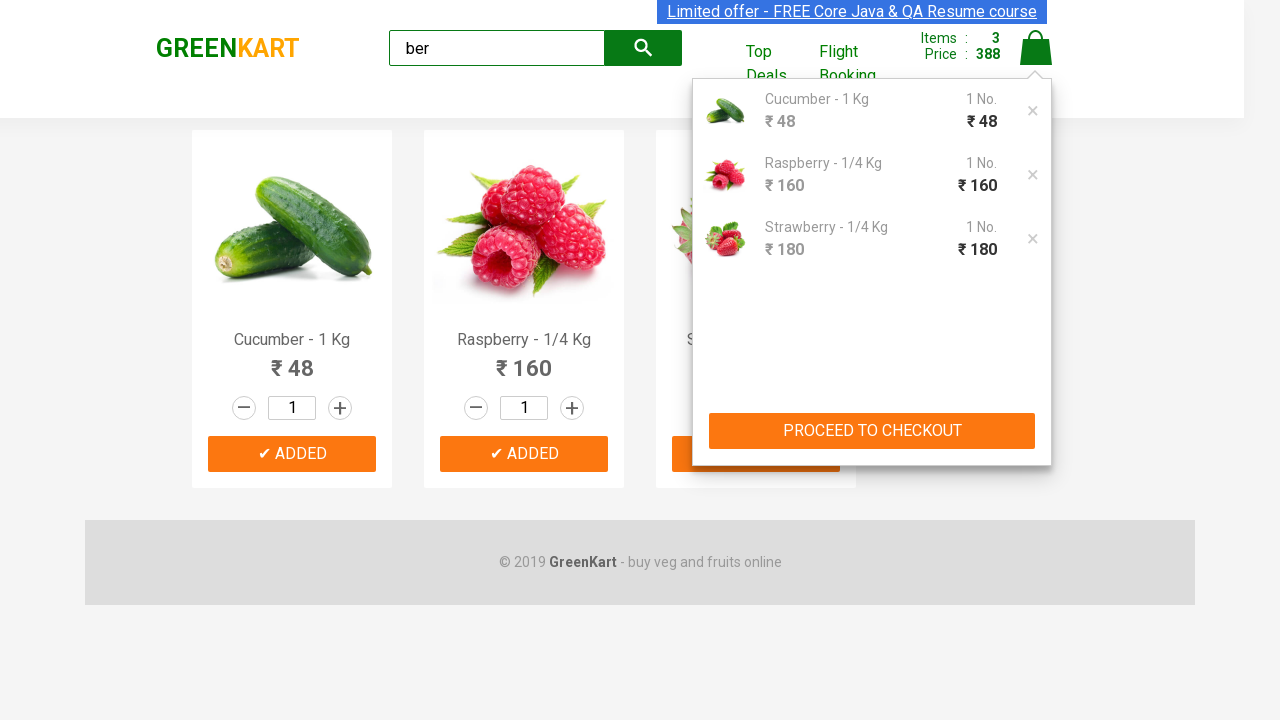

Clicked 'Proceed to Checkout' button at (872, 431) on xpath=//button[text()='PROCEED TO CHECKOUT']
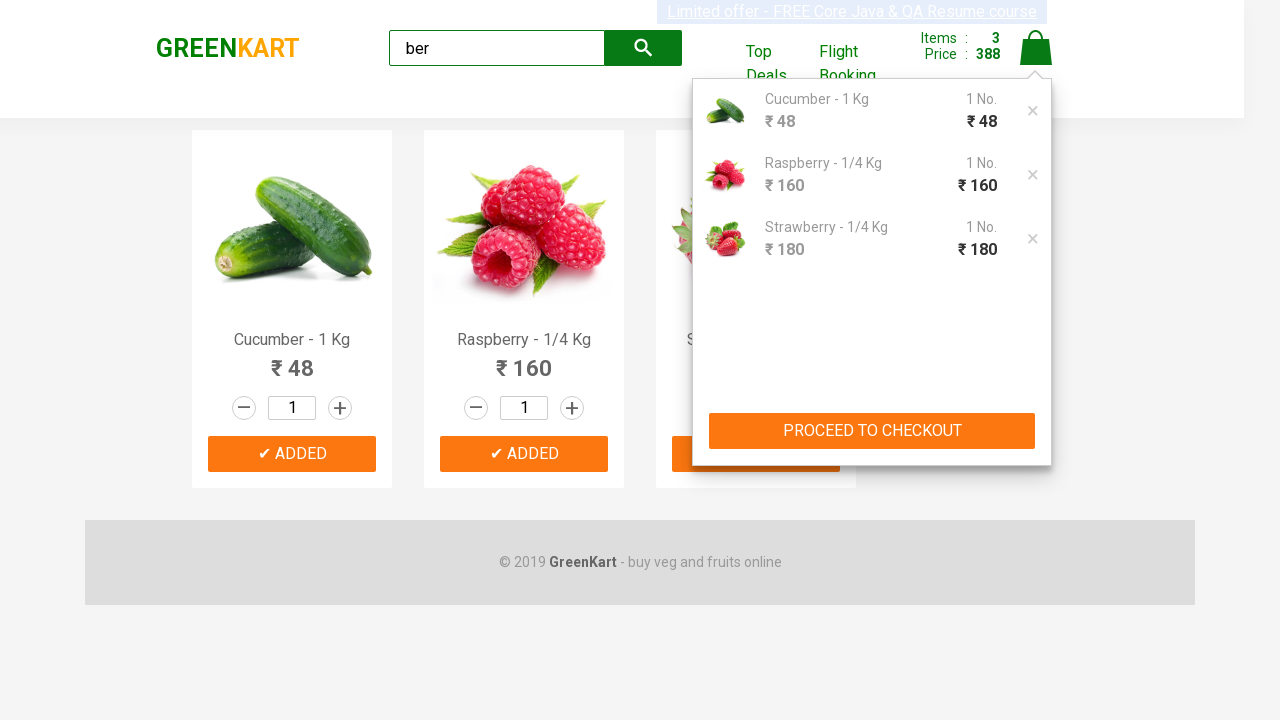

Entered promo code 'rahulshettyacademy' on .promoCode
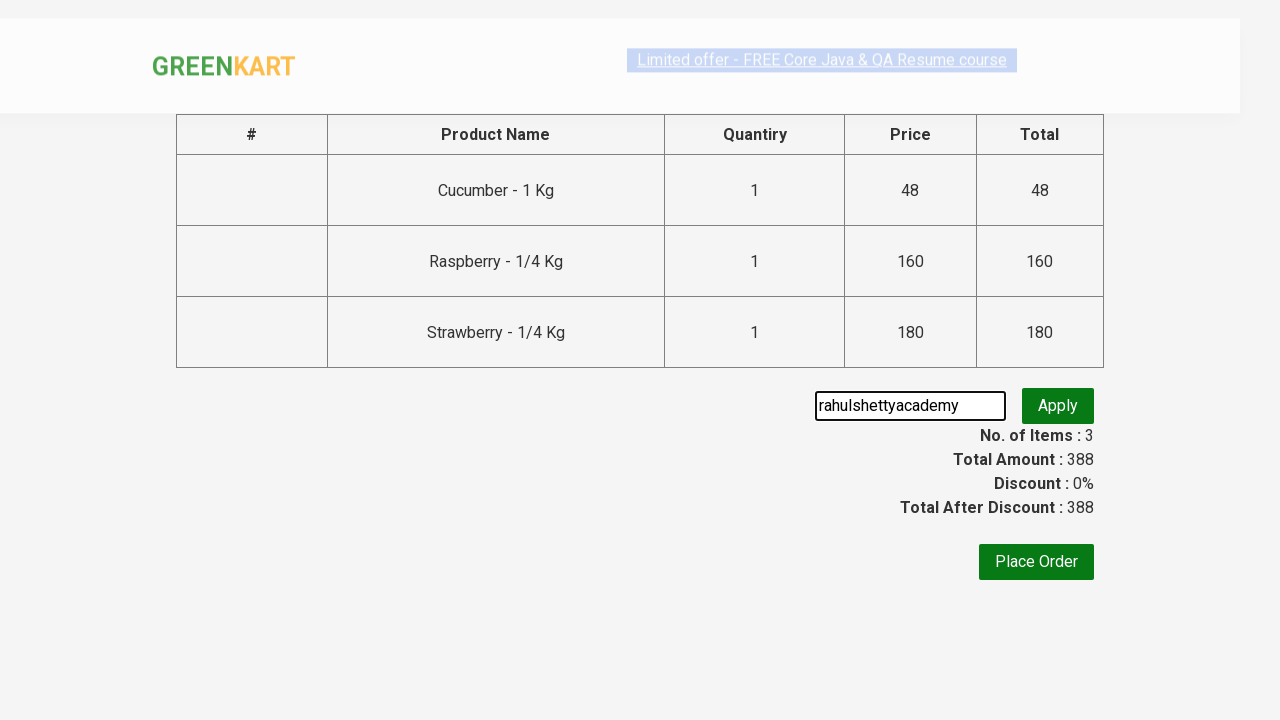

Clicked promo apply button at (1058, 406) on .promoBtn
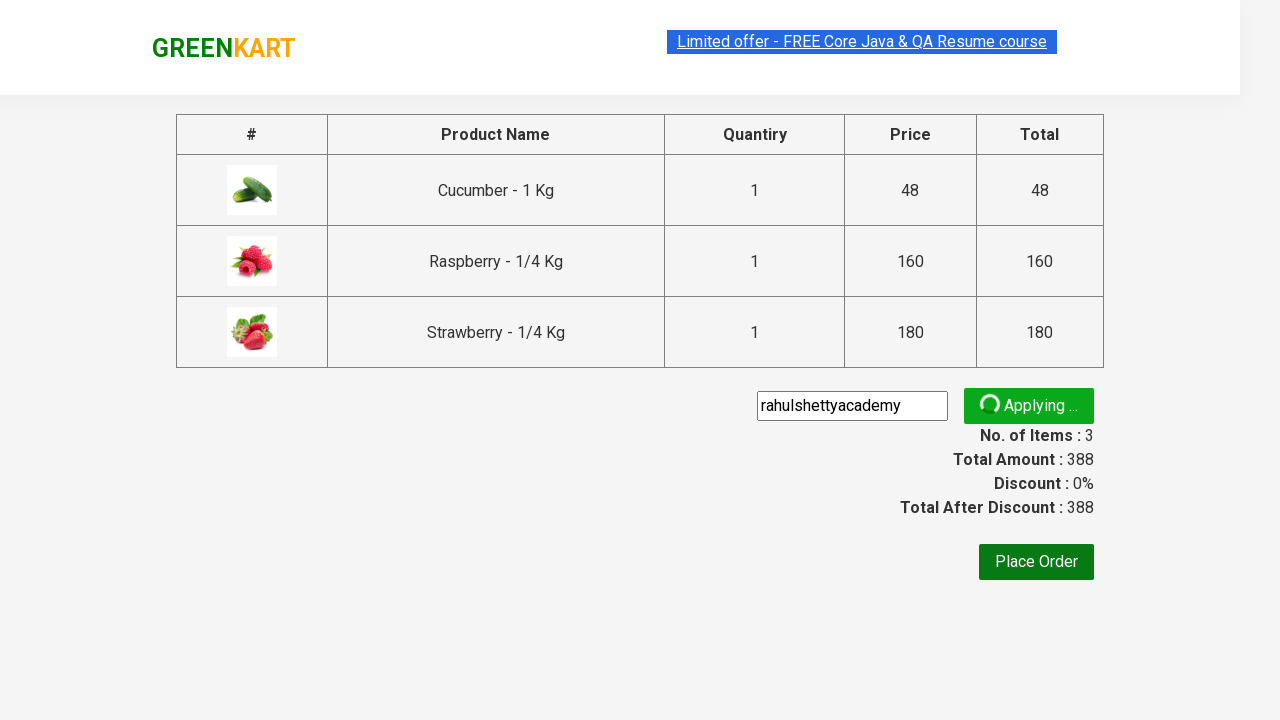

Promo code successfully applied and verified
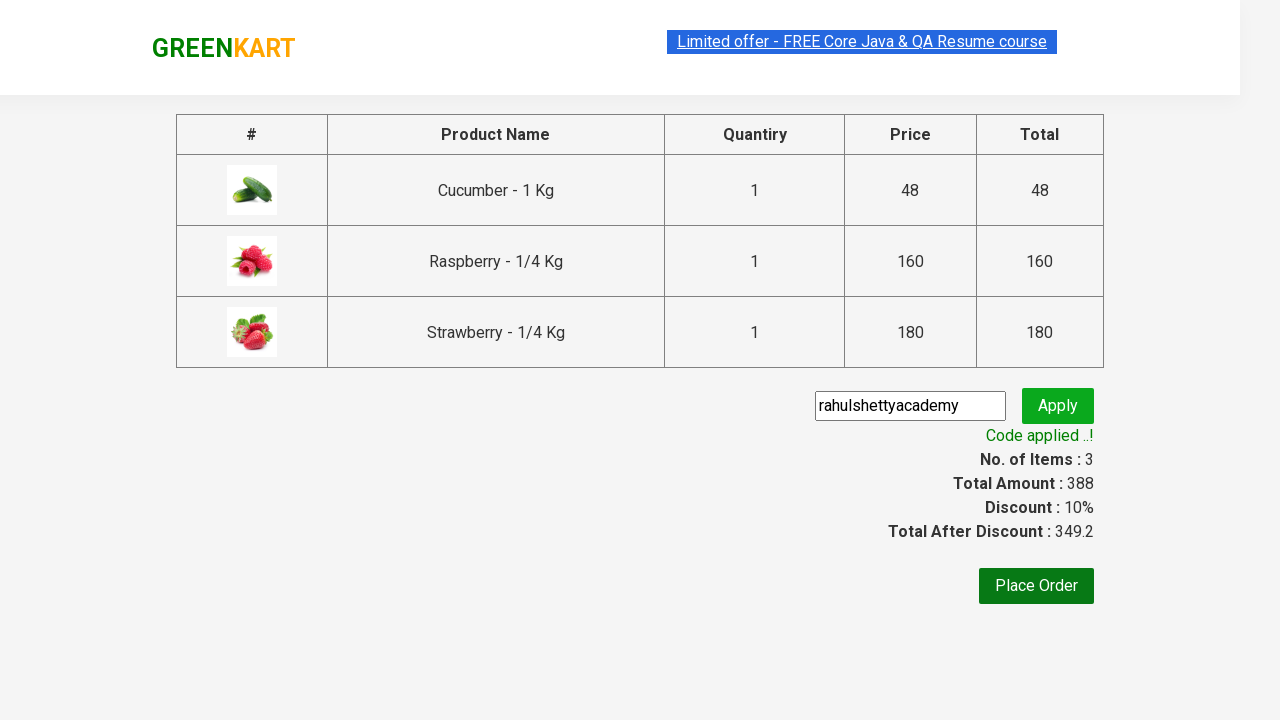

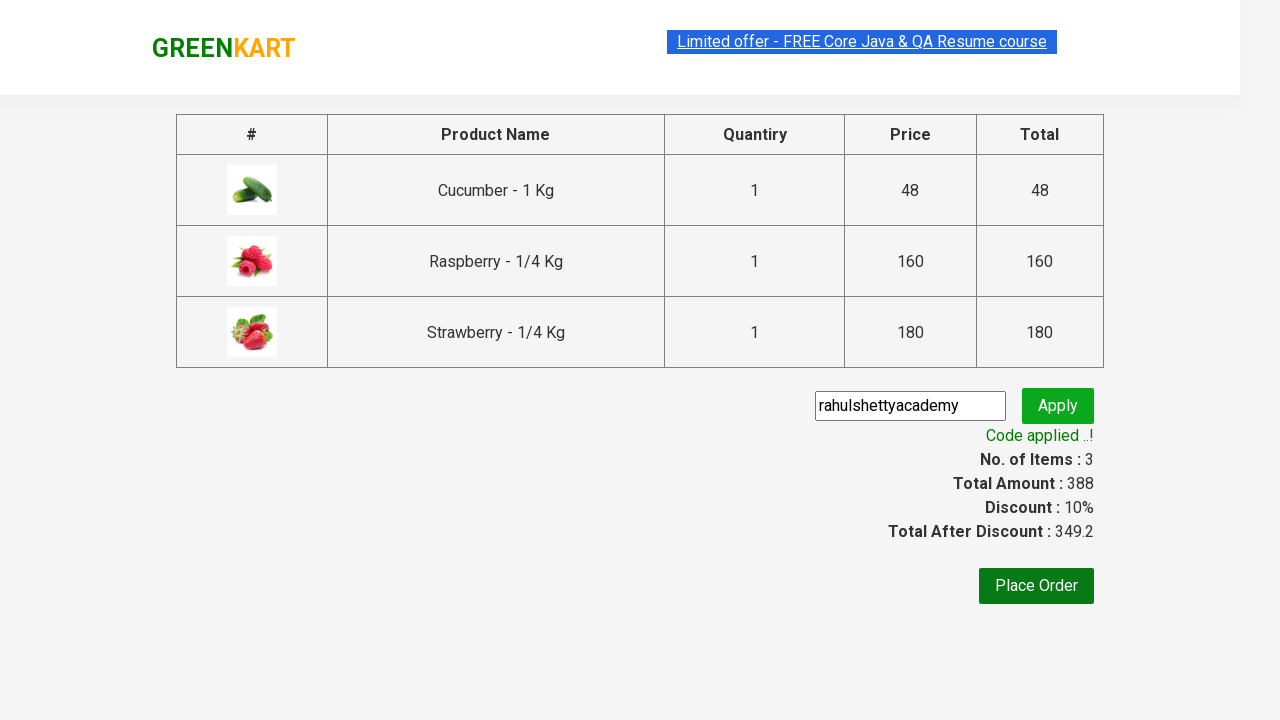